Tests radio button elements on an automation practice page by locating all radio buttons and iterating through them to verify they are present and accessible.

Starting URL: https://rahulshettyacademy.com/AutomationPractice/

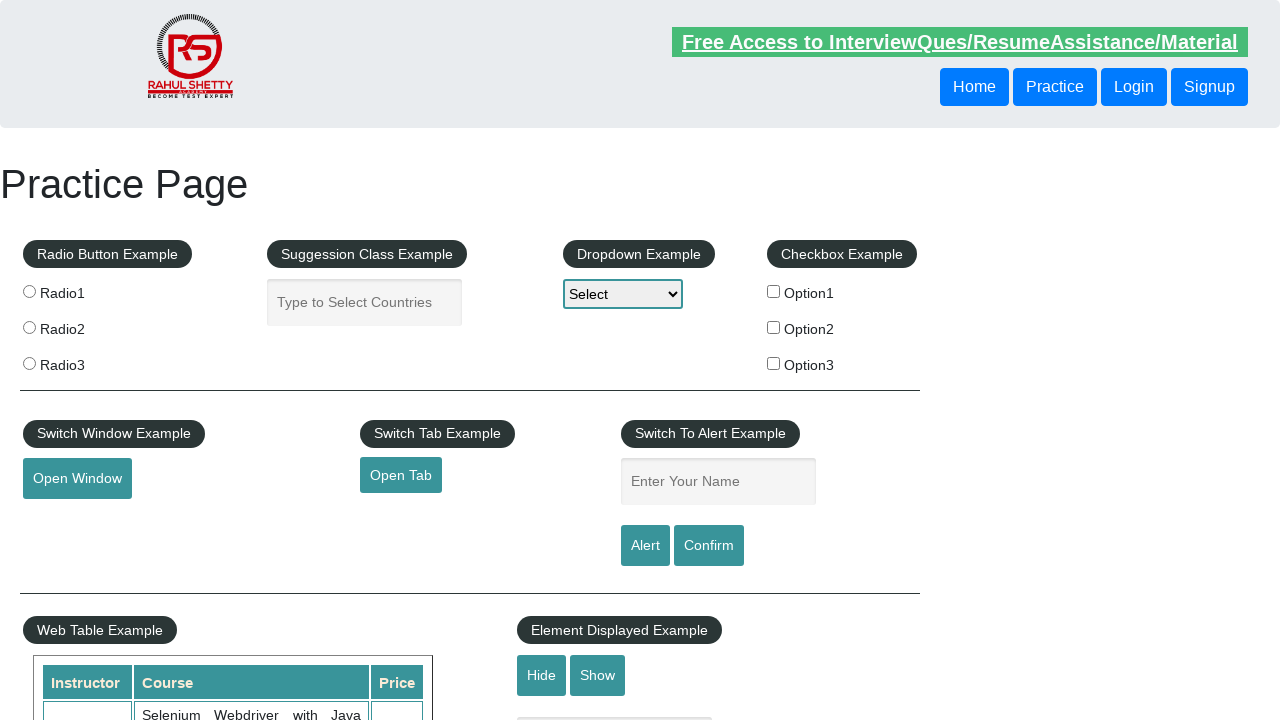

Waited for radio button elements to load on the automation practice page
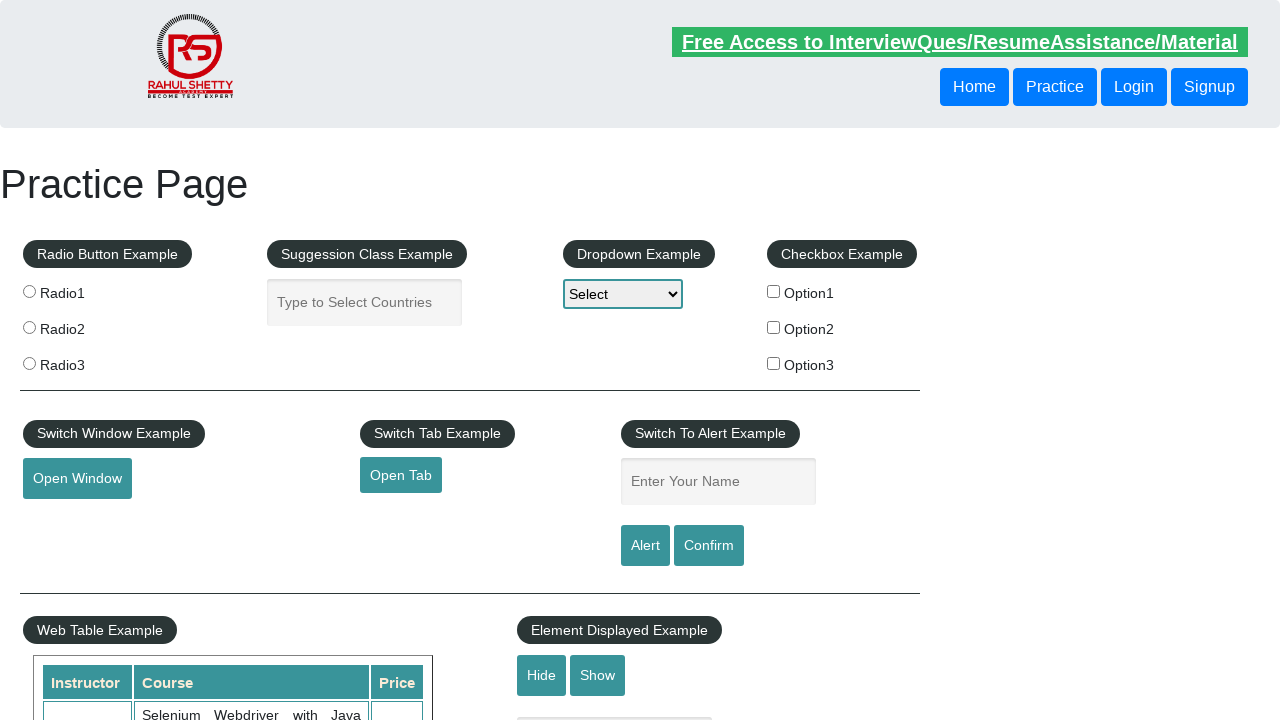

Located all radio button elements on the page
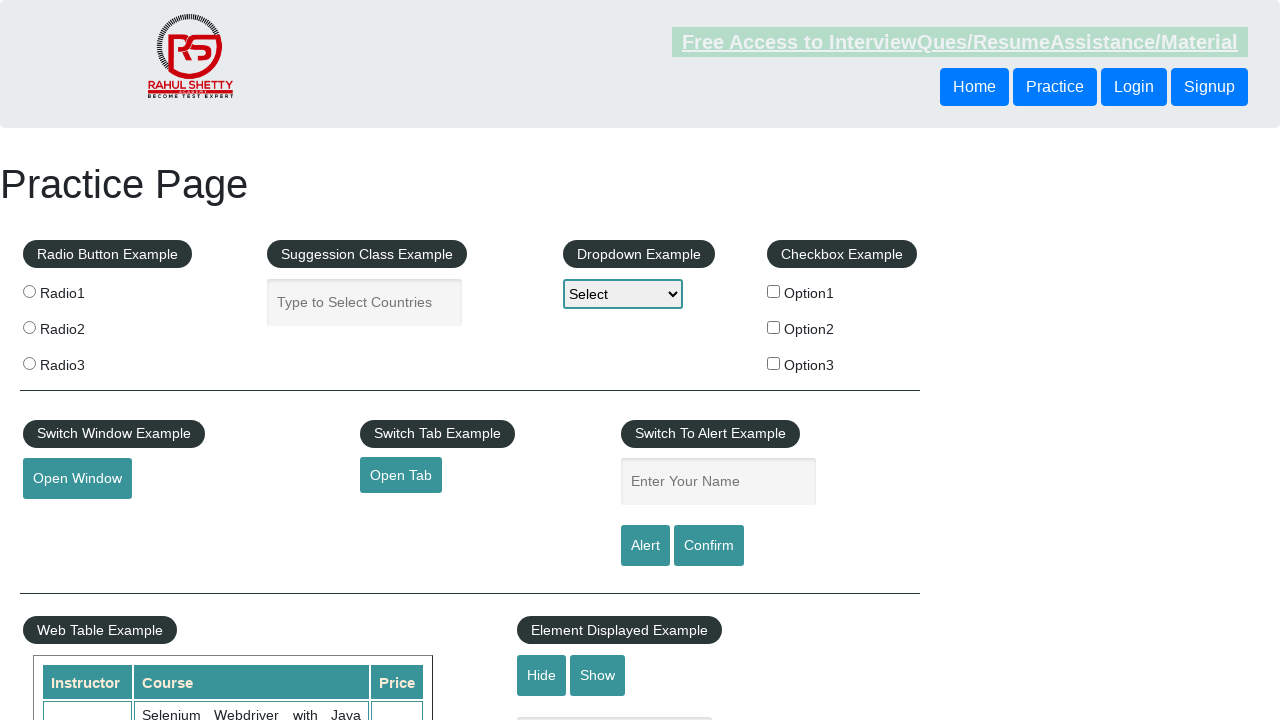

Clicked radio button 1 to verify it is interactable at (29, 291) on .radioButton >> nth=0
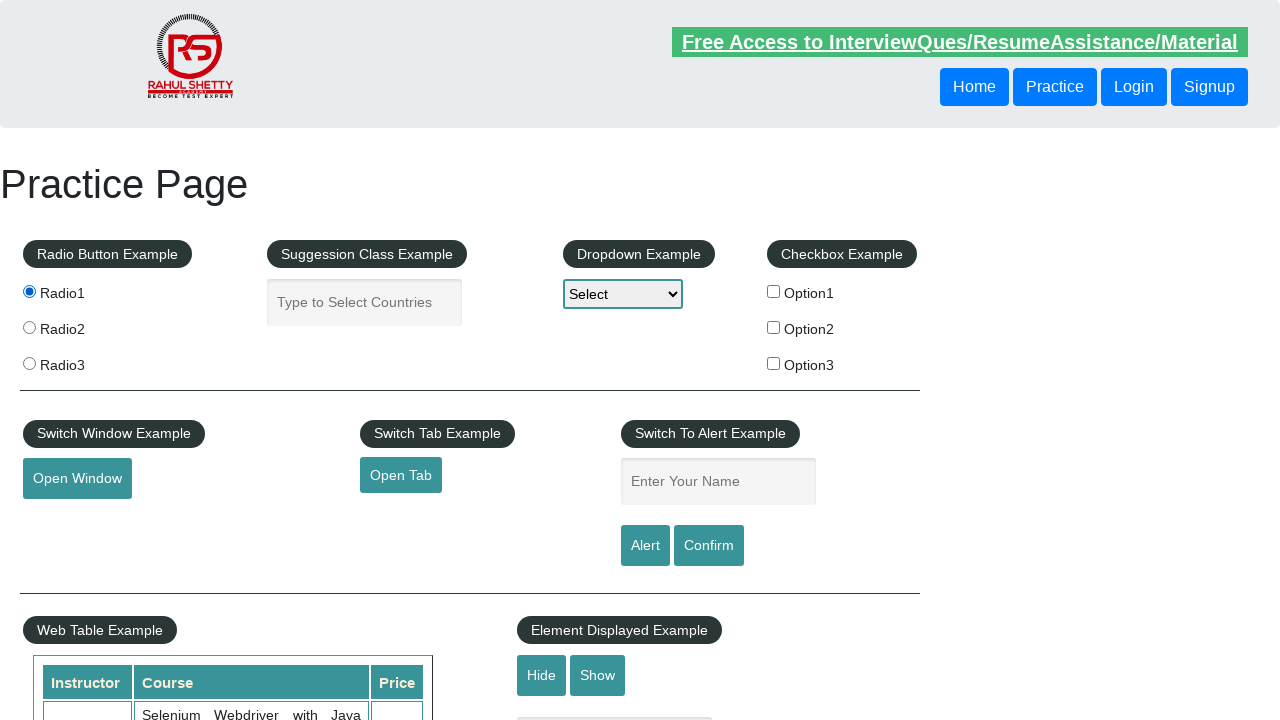

Waited 500ms after clicking radio button 1 for stability
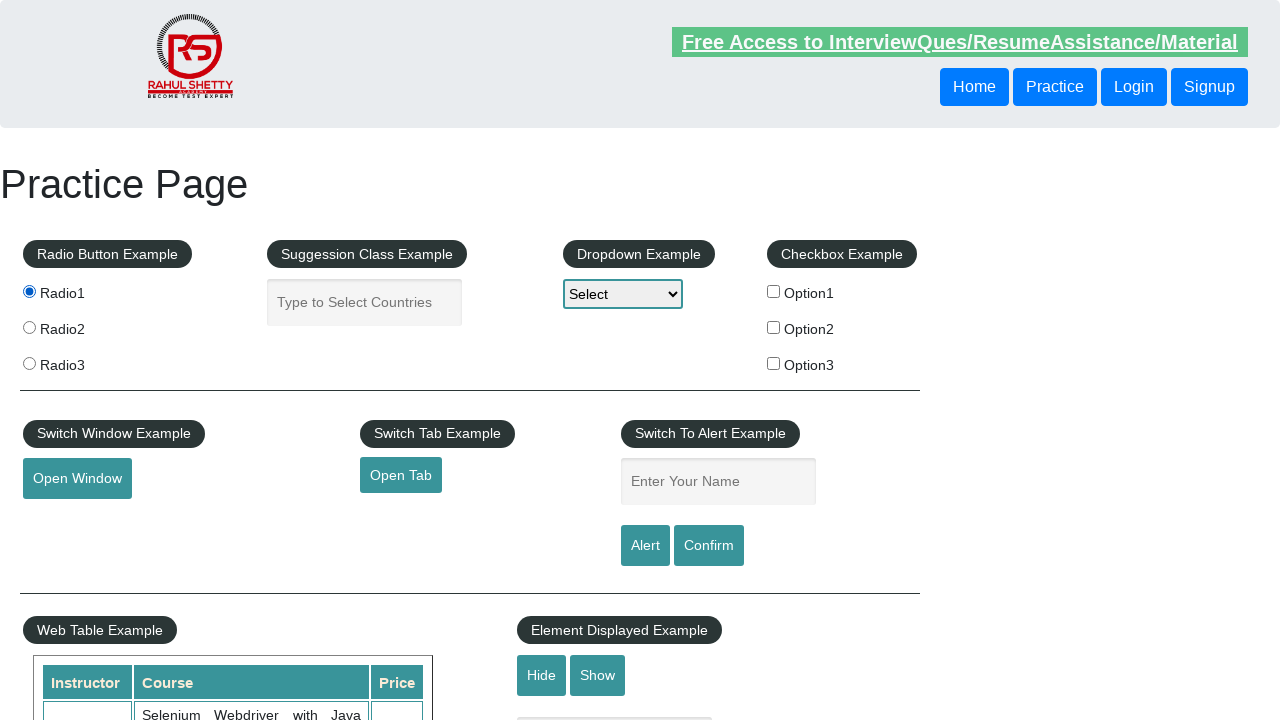

Clicked radio button 2 to verify it is interactable at (29, 327) on .radioButton >> nth=1
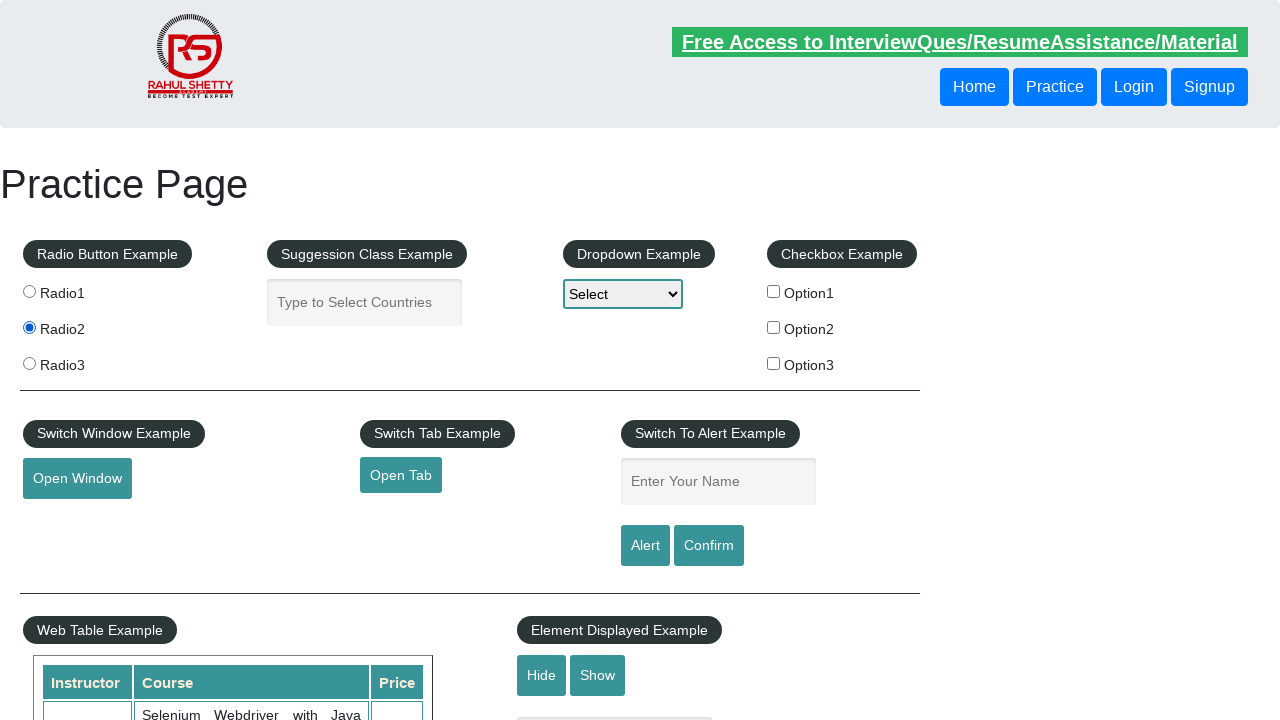

Waited 500ms after clicking radio button 2 for stability
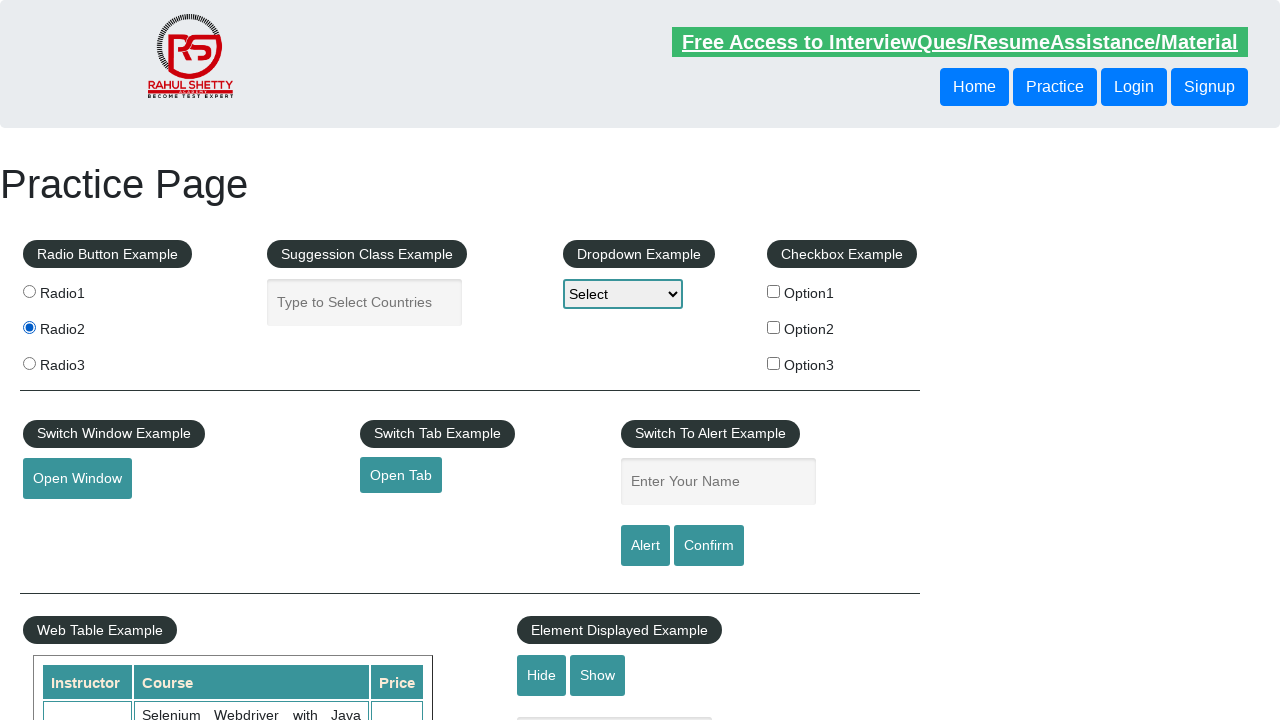

Clicked radio button 3 to verify it is interactable at (29, 363) on .radioButton >> nth=2
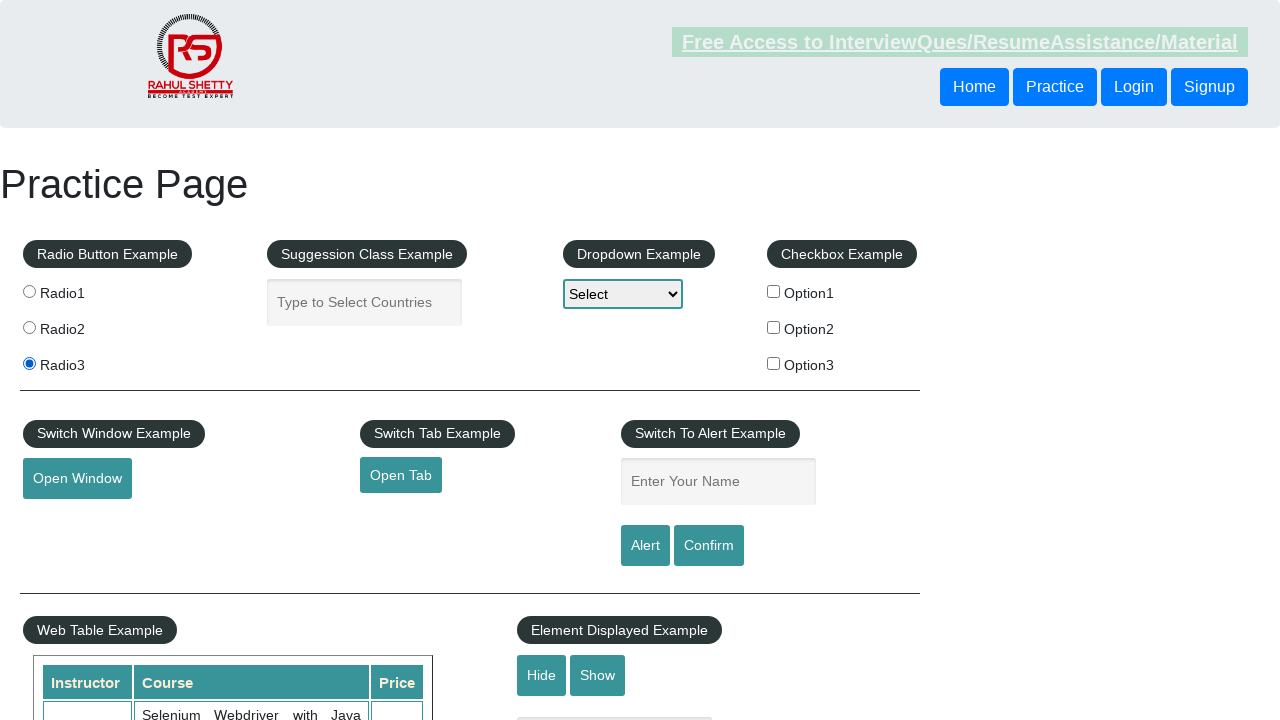

Waited 500ms after clicking radio button 3 for stability
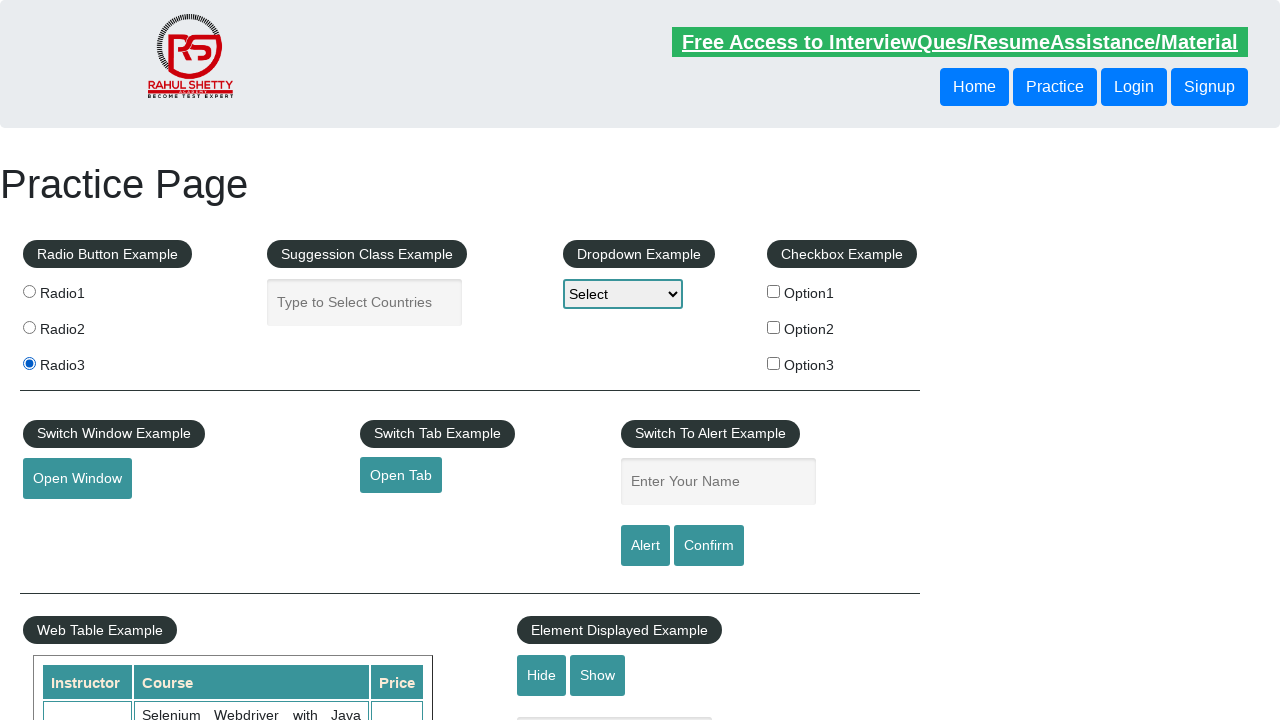

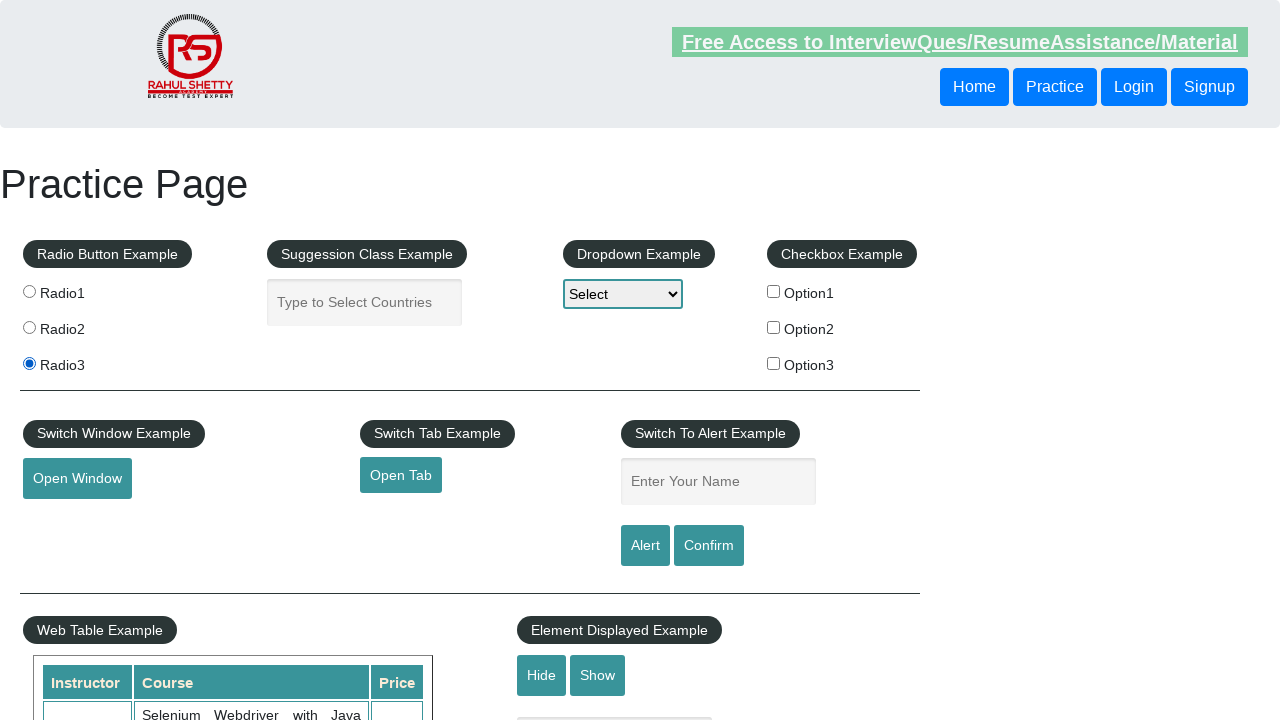